Tests an e-commerce checkout flow by searching for a product, adding it to cart, applying a promo code, and completing the order with country selection

Starting URL: https://rahulshettyacademy.com/seleniumPractise/#/

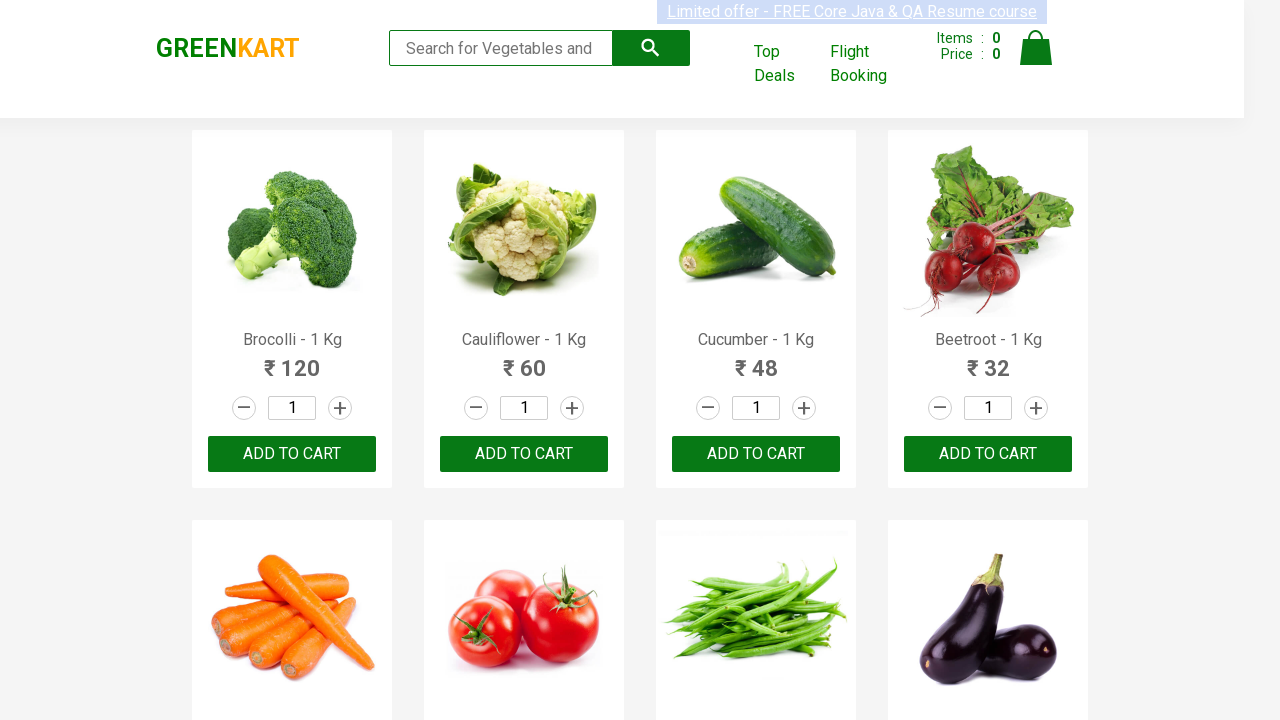

Clicked on search input field at (501, 48) on input[type='search']
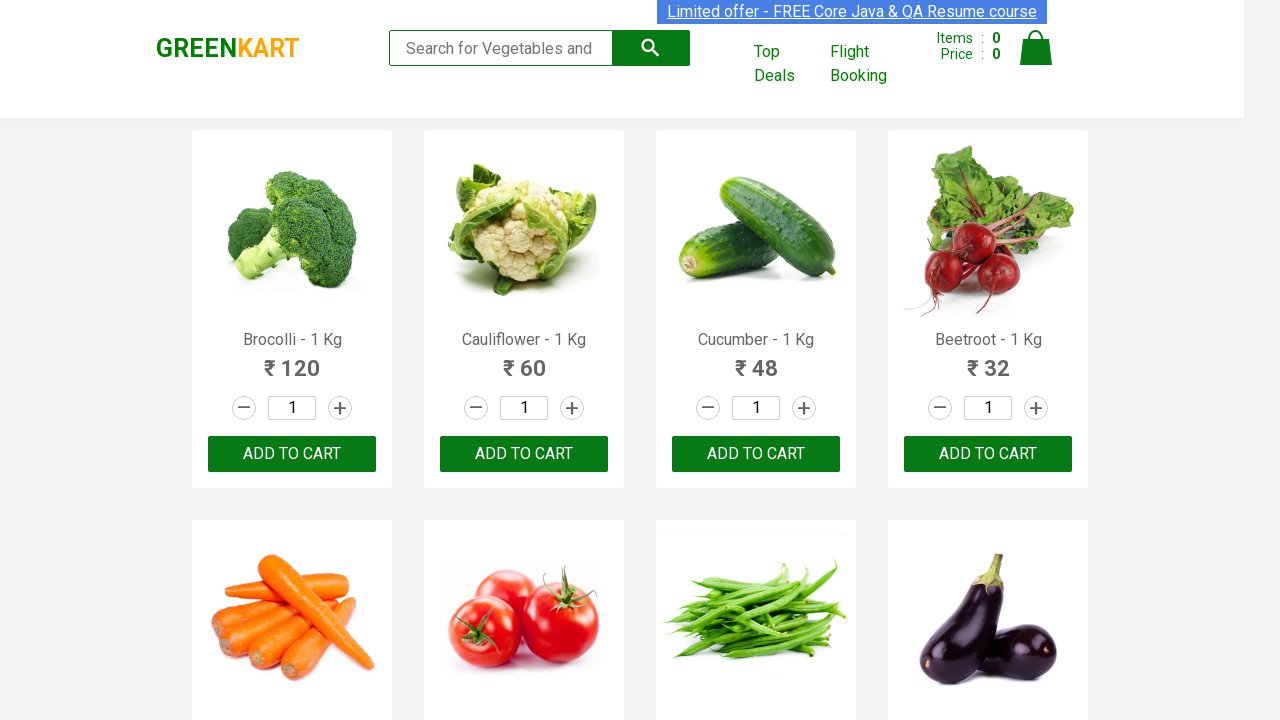

Added second item (Cauliflower) to cart at (524, 454) on (//button[text()='ADD TO CART'])[2]
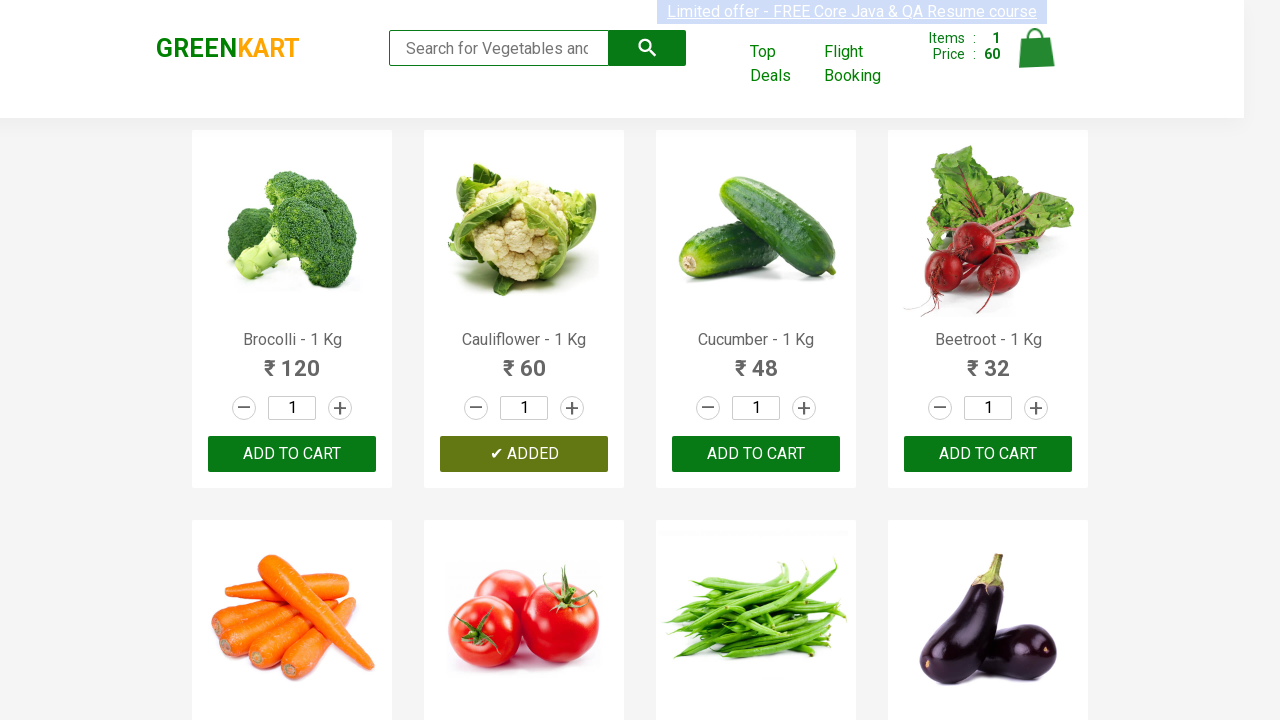

Clicked on cart icon to view cart at (1036, 48) on img[alt='Cart']
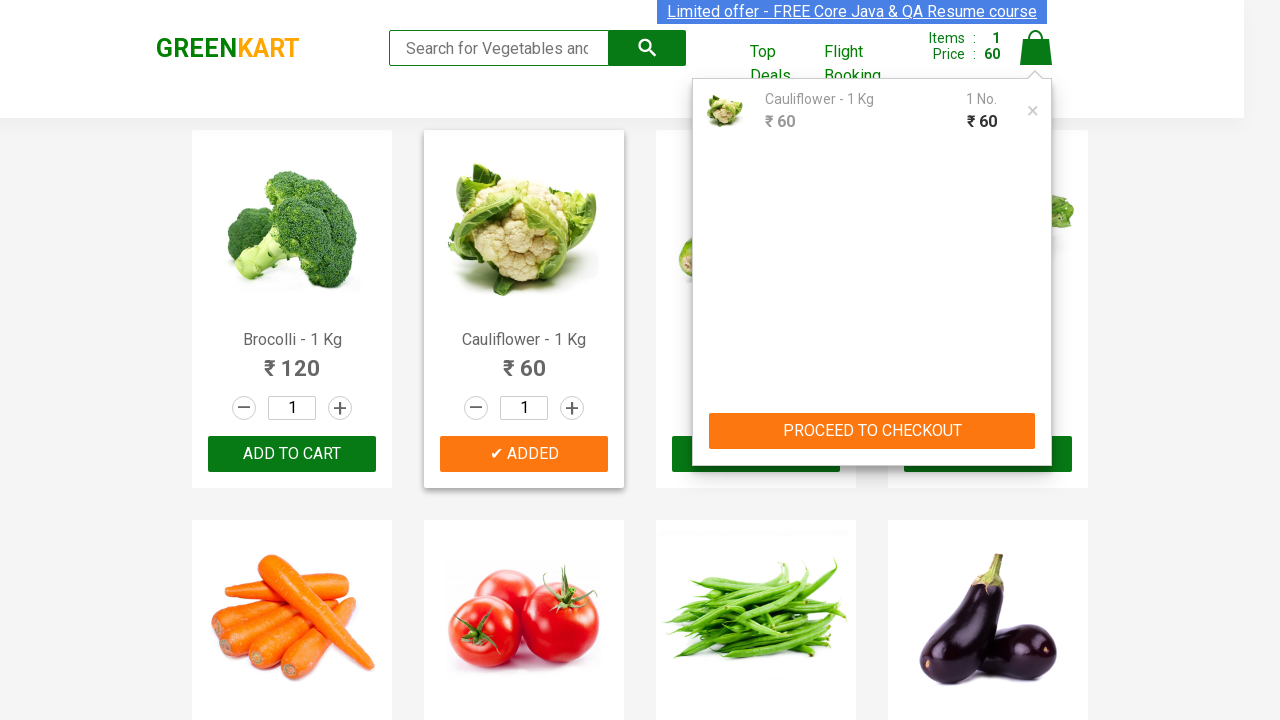

Clicked checkout button at (872, 431) on (//button[@type='button'])[1]
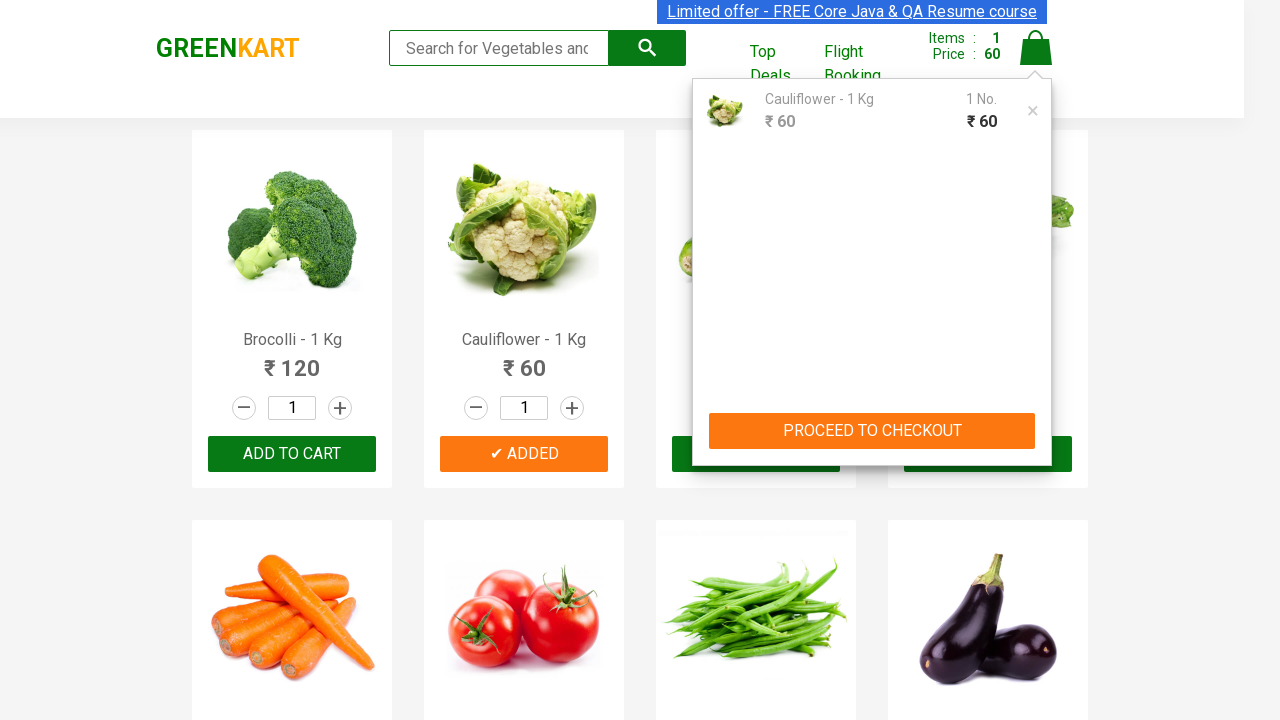

Entered promo code 'SWAROVSK125' on input[type='text']
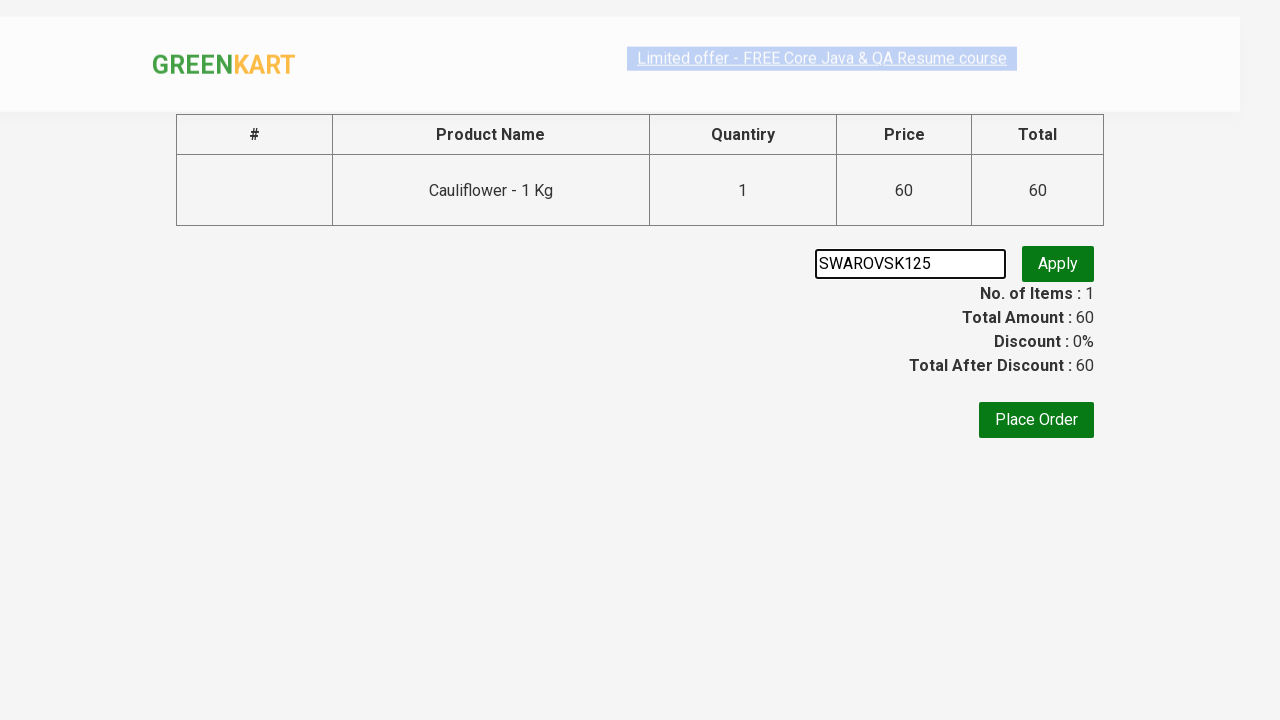

Applied promo code at (1058, 264) on button.promoBtn
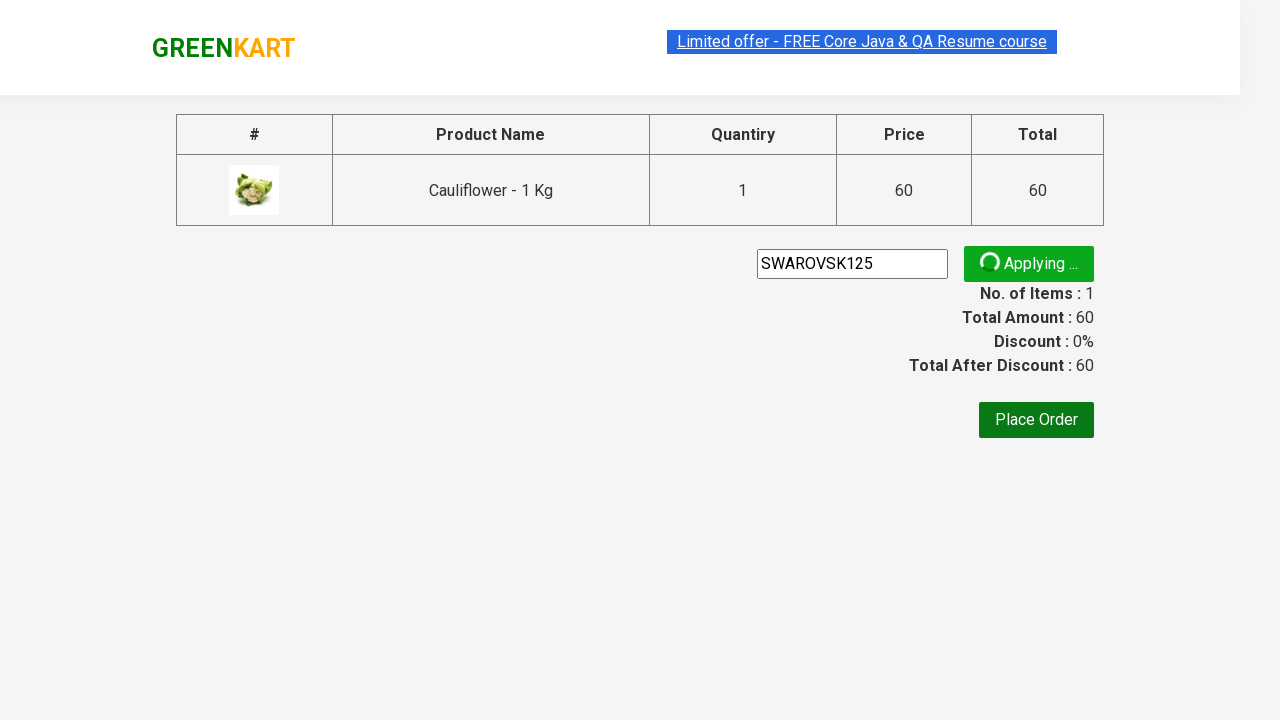

Clicked Place Order button at (1036, 420) on button:has-text('Place Order')
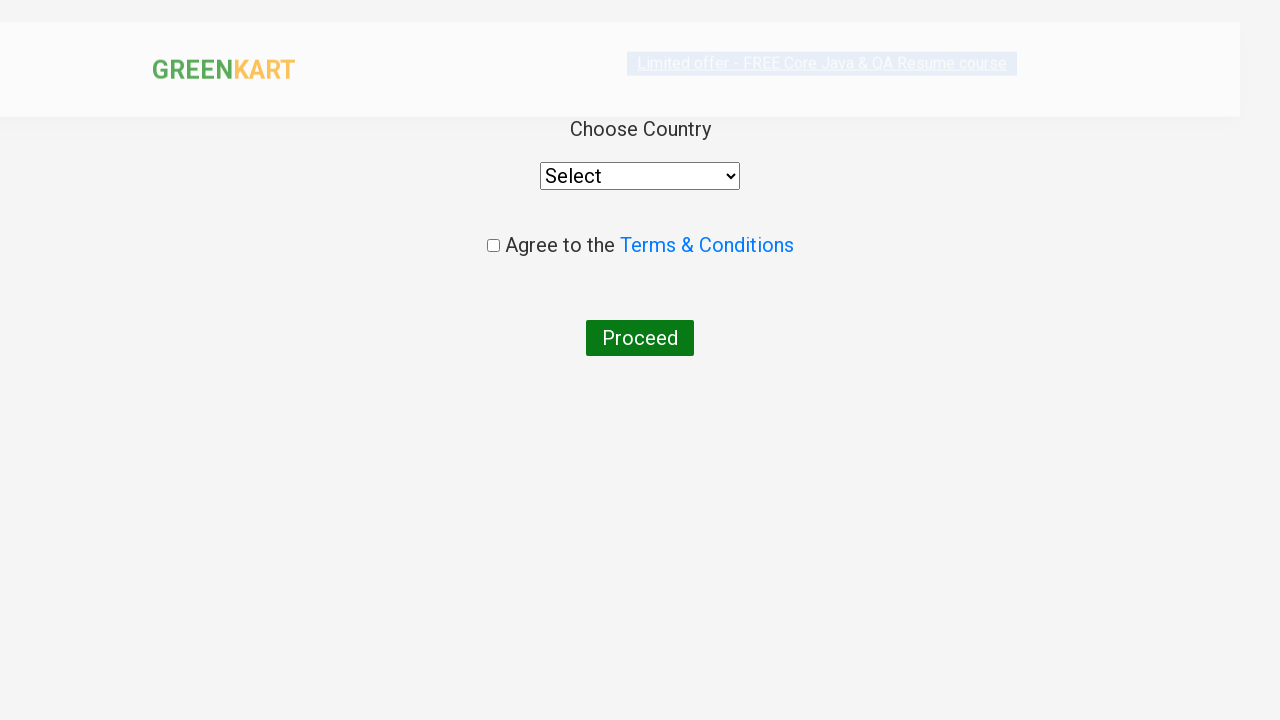

Selected 'India' from country dropdown on select[style='width: 200px;']
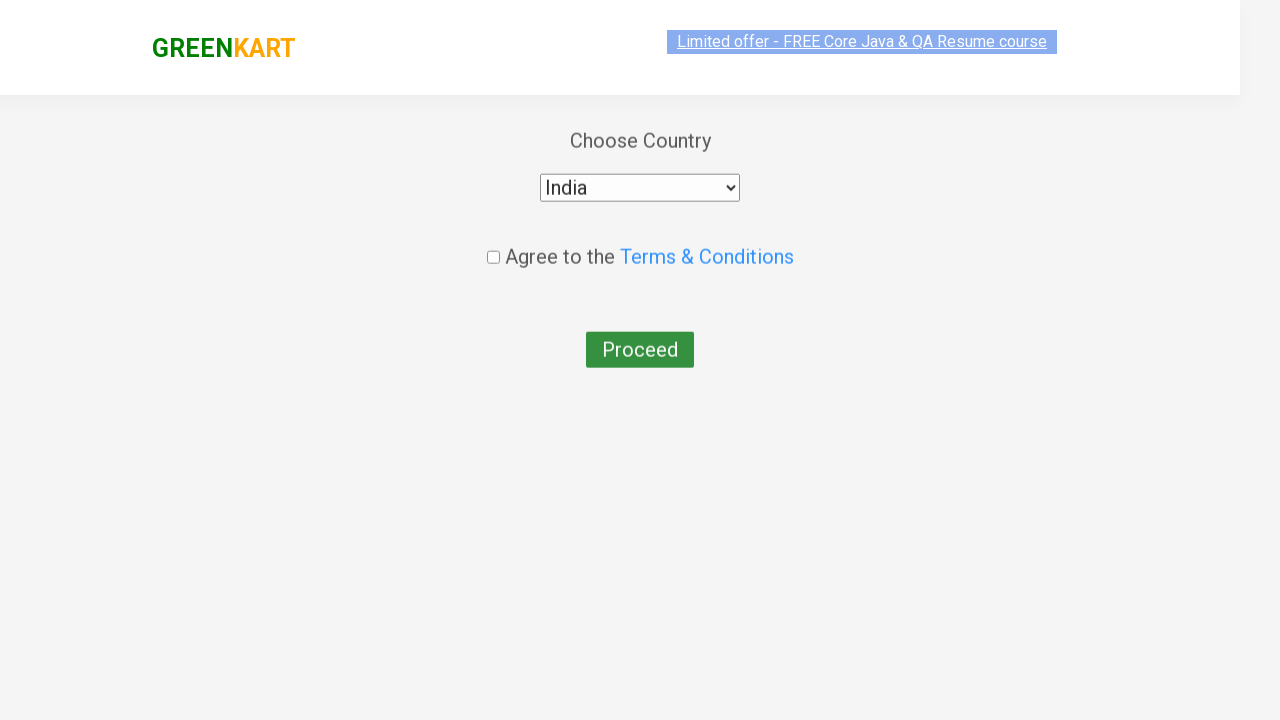

Checked agreement checkbox at (493, 246) on input[type='checkbox']
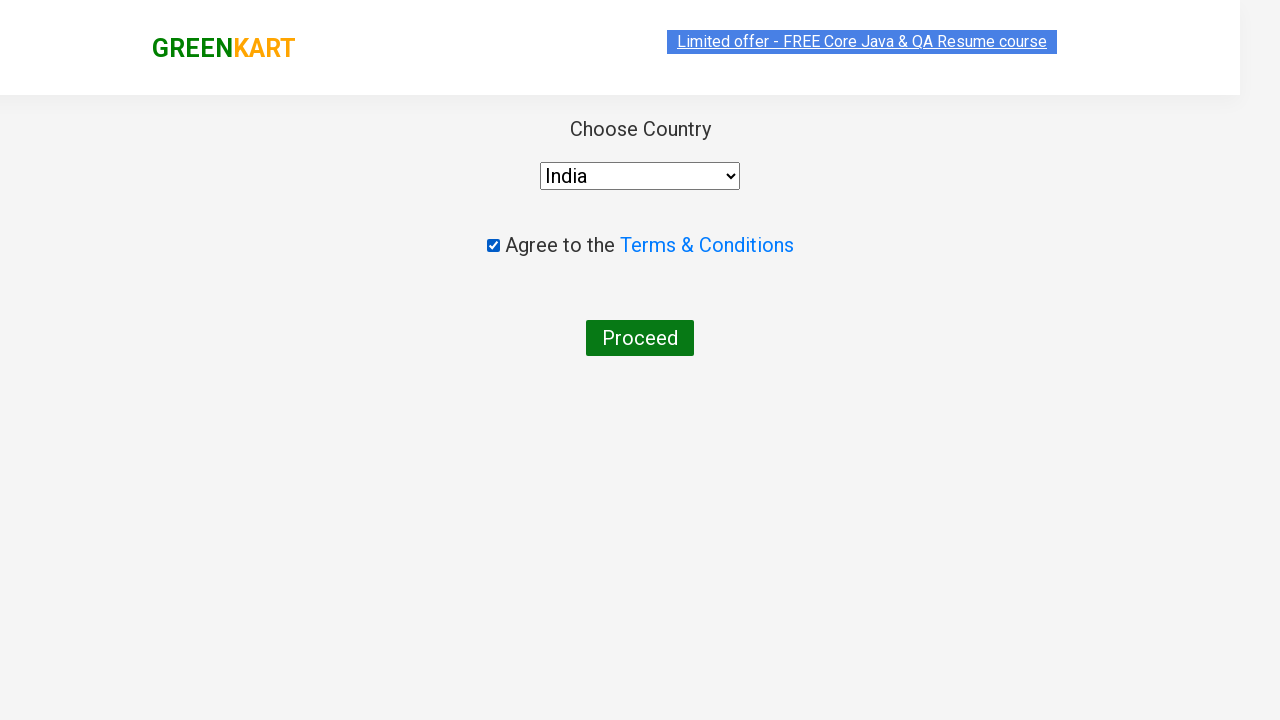

Clicked Proceed button to complete order at (640, 338) on button:has-text('Proceed')
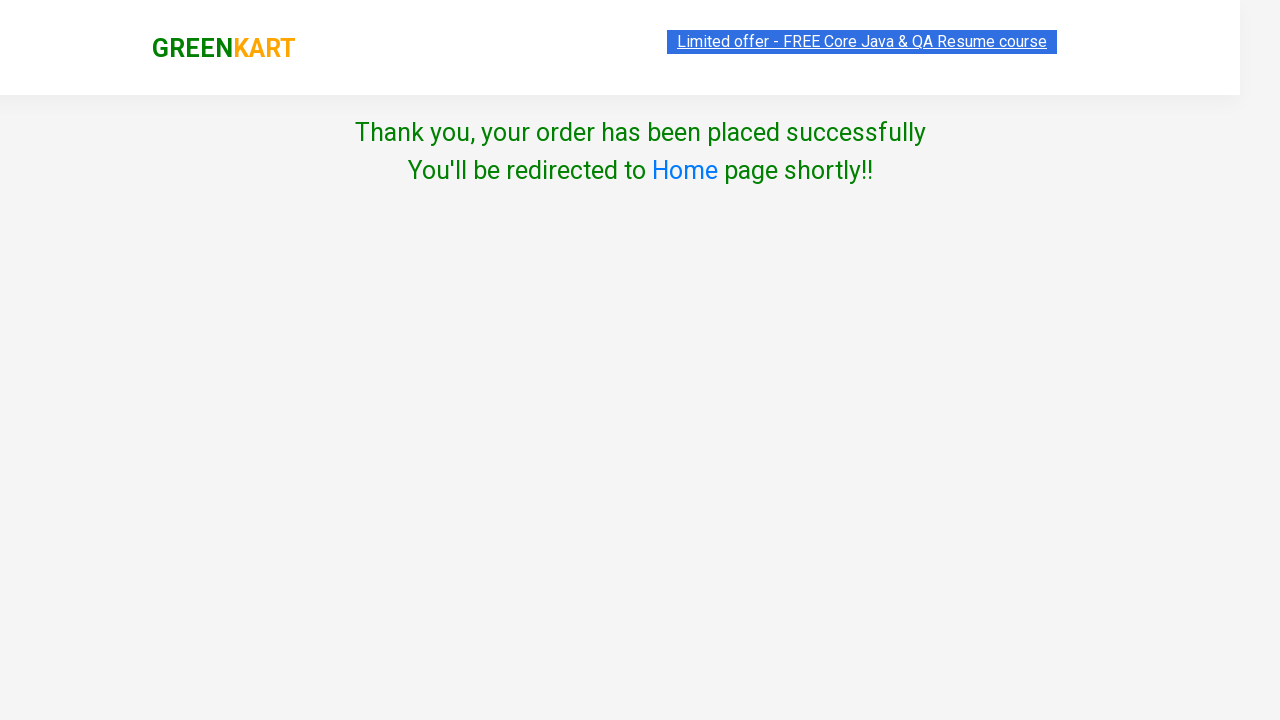

Waited 2 seconds for order confirmation
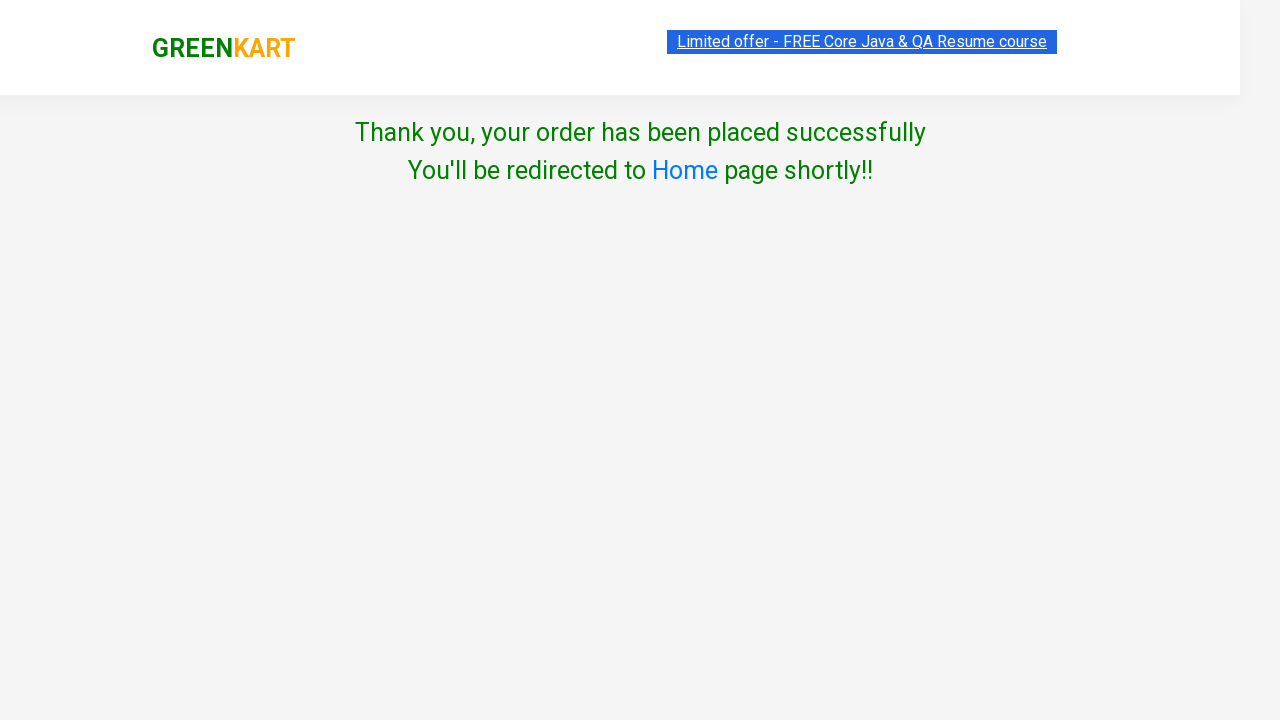

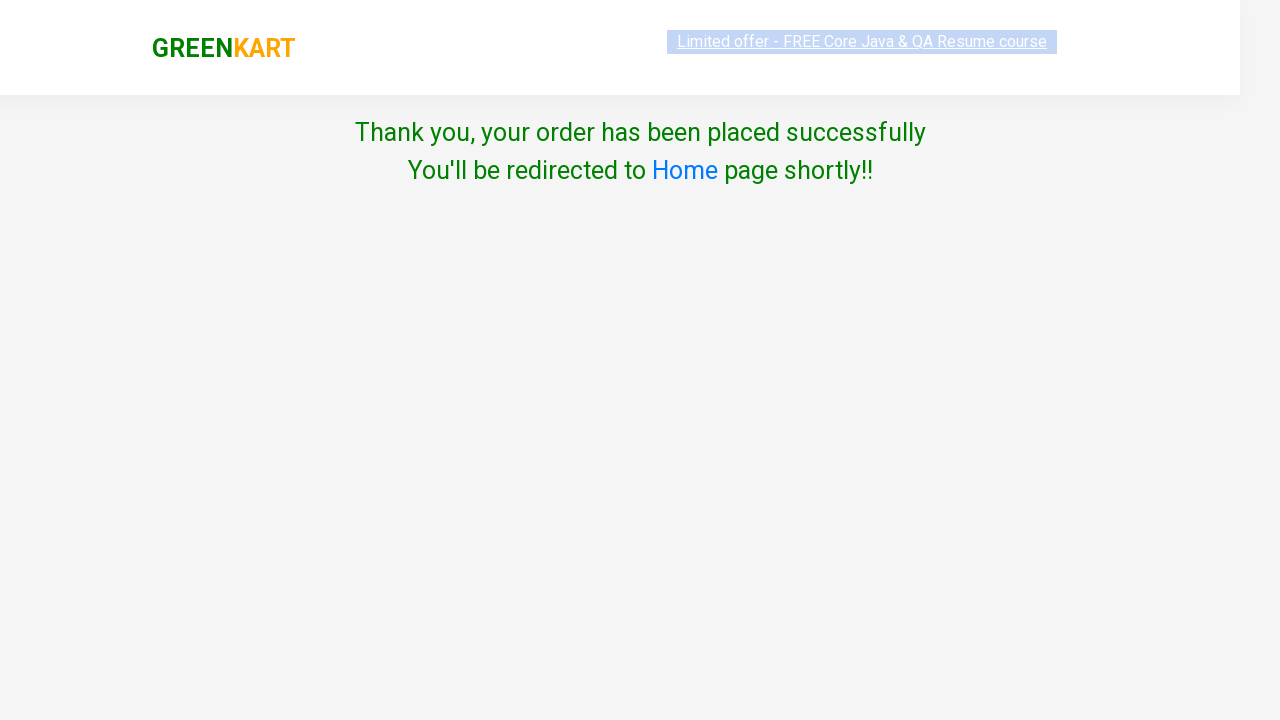